Tests an e-commerce vegetable/fruit shopping flow by searching for items containing "ber", adding them to cart, proceeding to checkout, applying a promo code, and completing the order with country selection.

Starting URL: https://rahulshettyacademy.com/seleniumPractise/#/

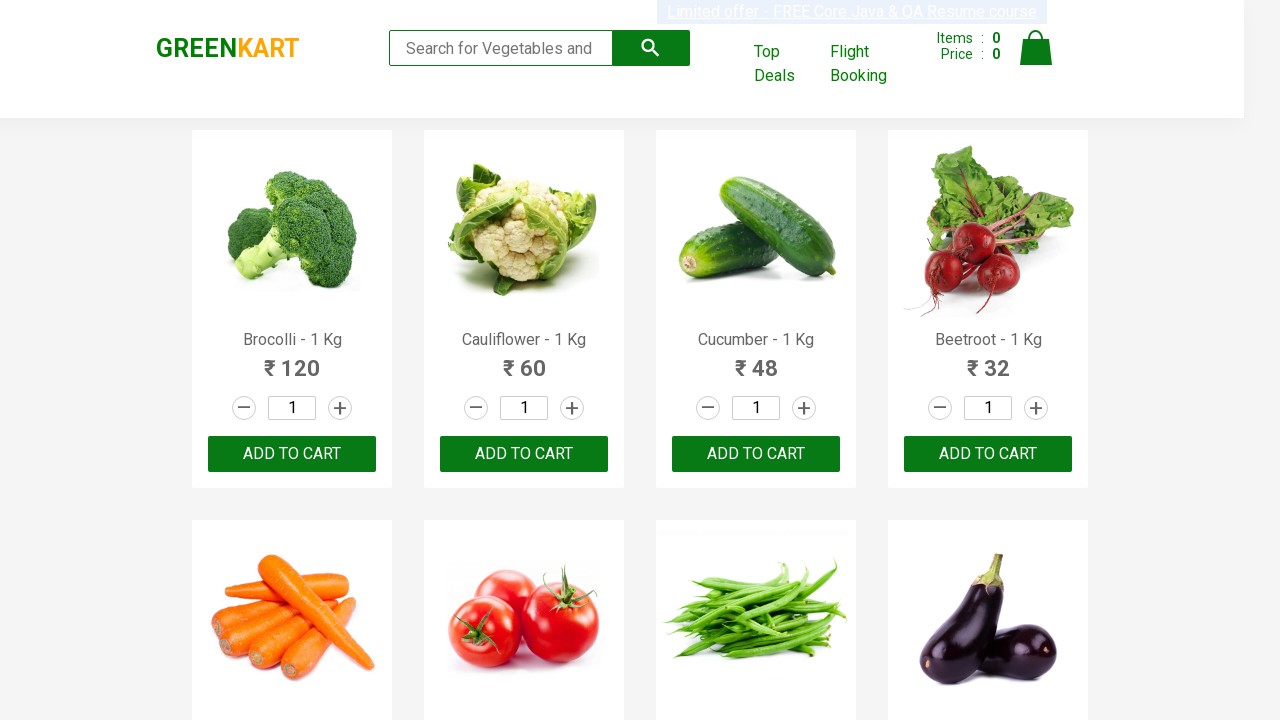

Filled search field with 'ber' to find fruits containing 'ber' on input[placeholder='Search for Vegetables and Fruits']
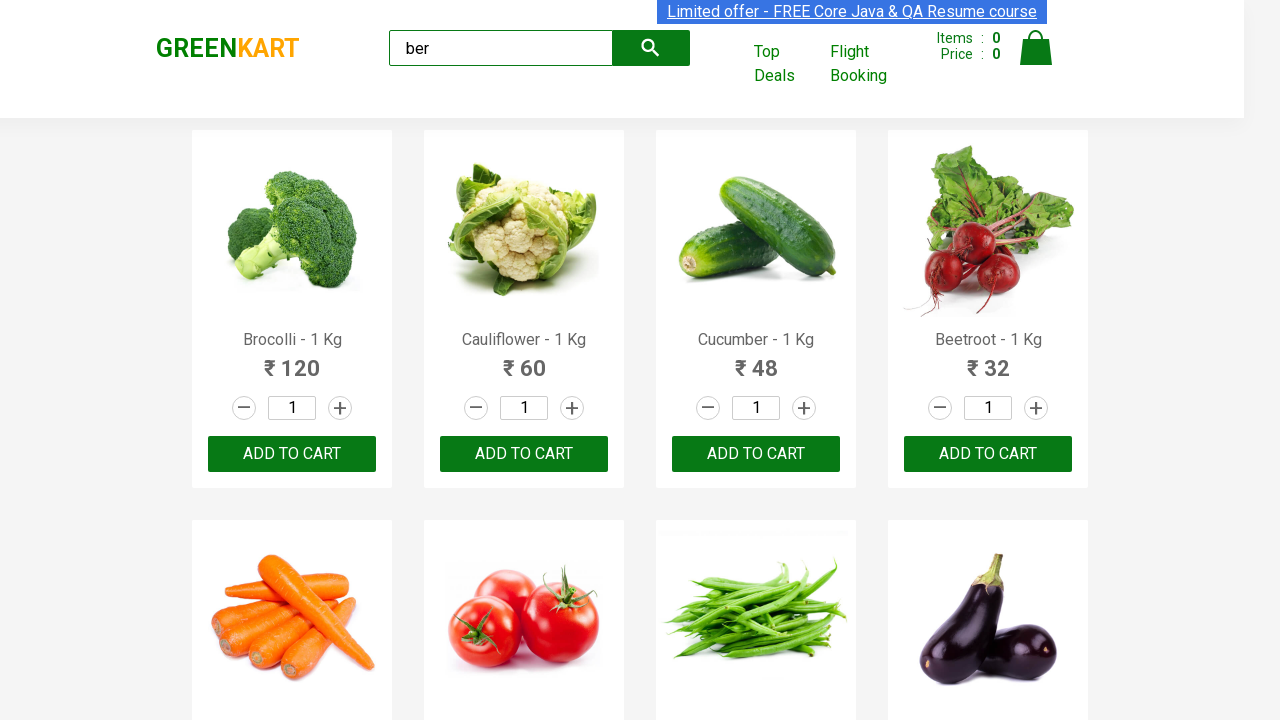

Waited 2 seconds for search results to load
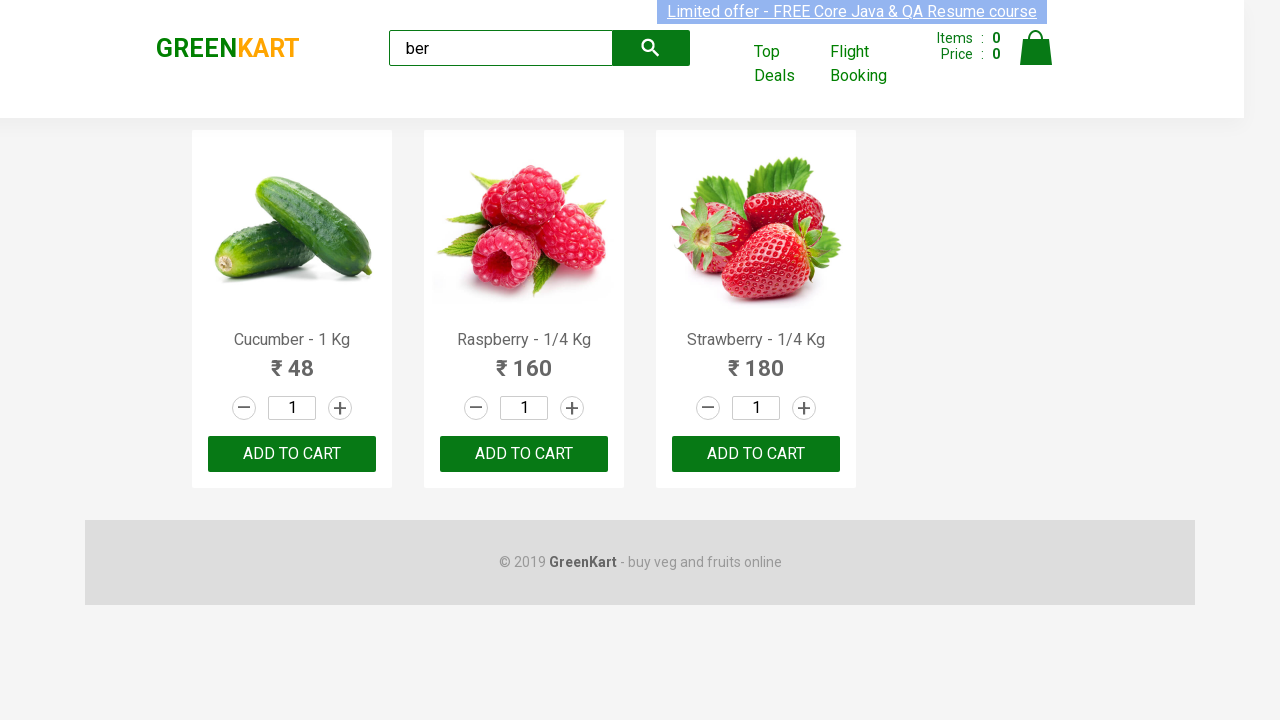

Located 3 'Add To Cart' buttons for filtered fruits
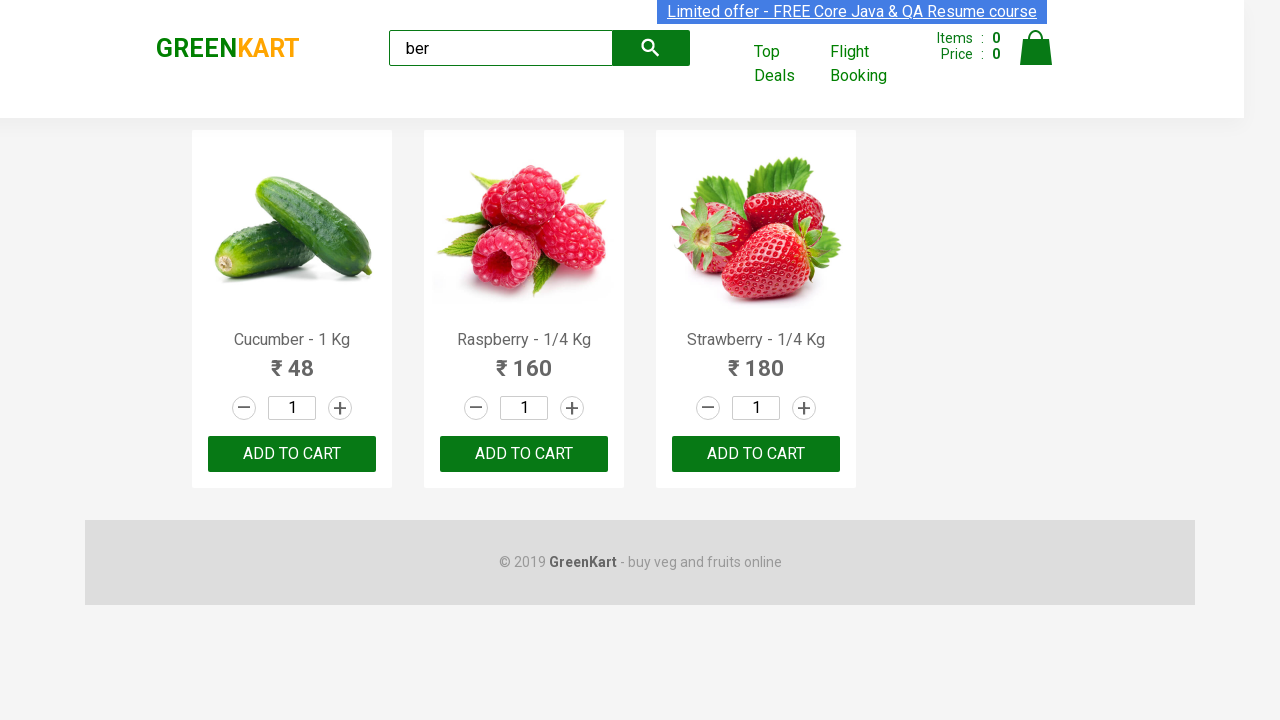

Clicked 'Add To Cart' button for item 1 of 3 at (292, 454) on xpath=//div[@class='product']//div[3]//button >> nth=0
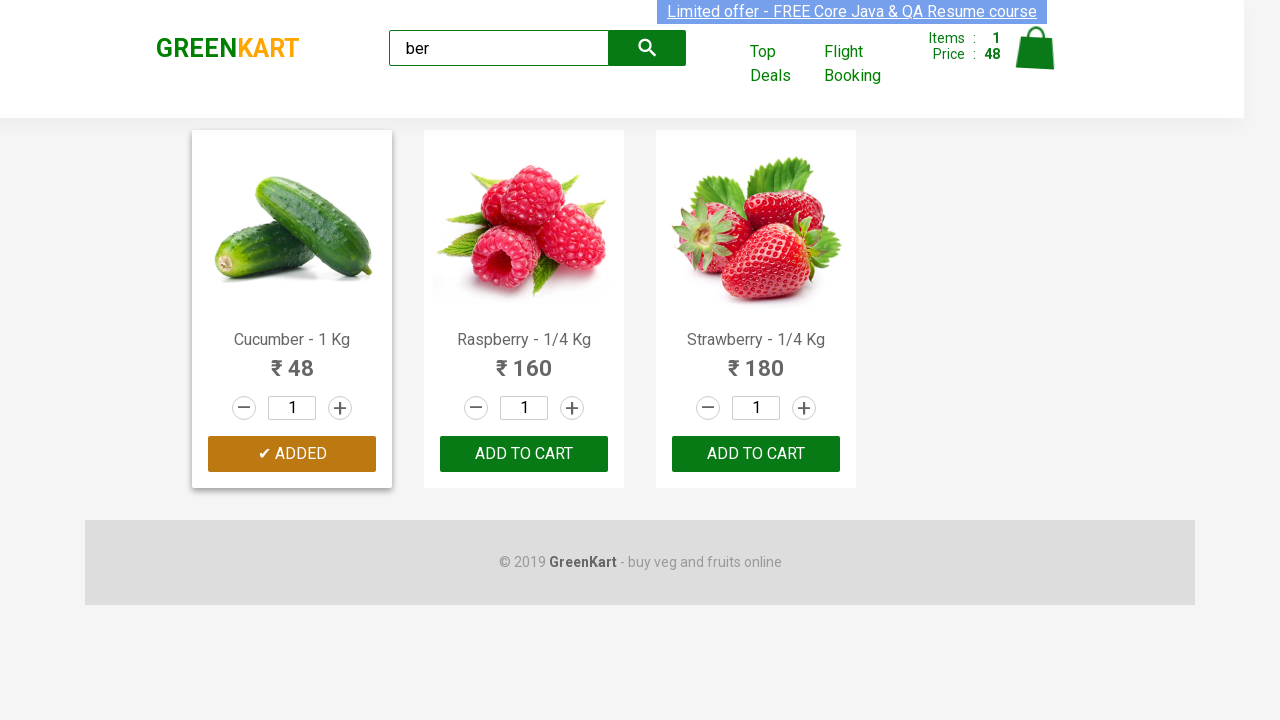

Waited 500ms after adding item 1 to cart
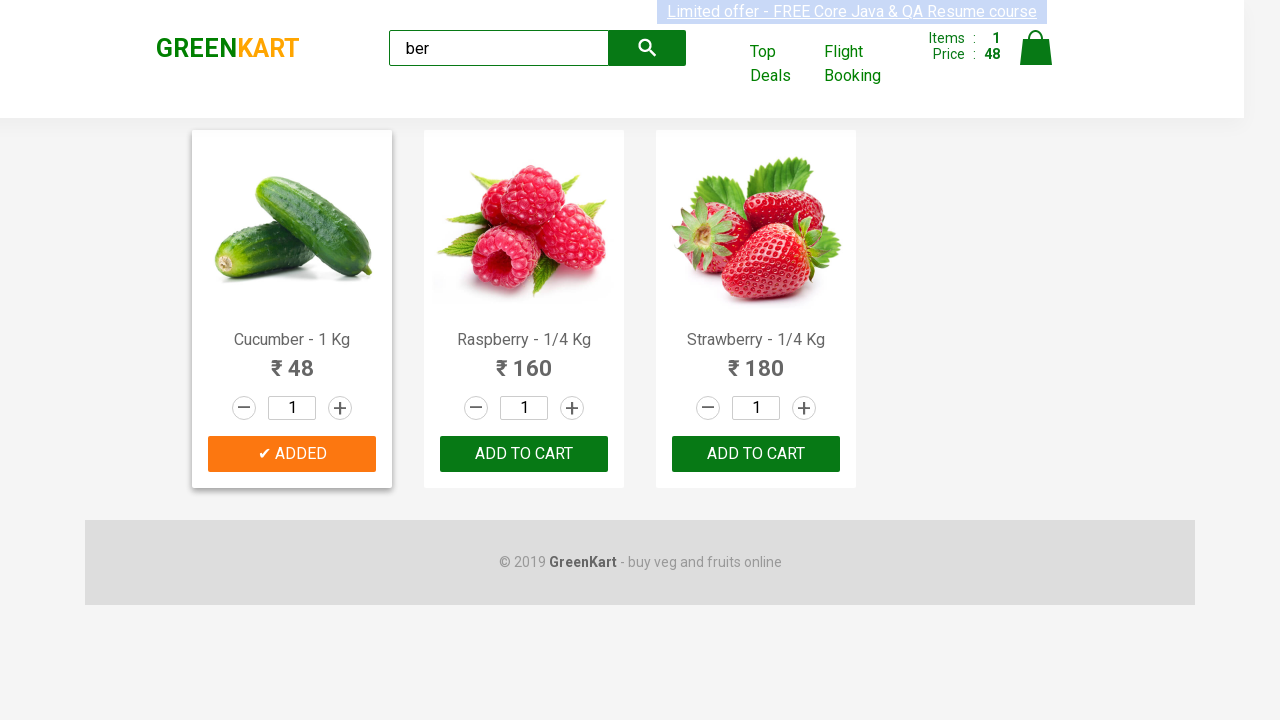

Clicked 'Add To Cart' button for item 2 of 3 at (524, 454) on xpath=//div[@class='product']//div[3]//button >> nth=1
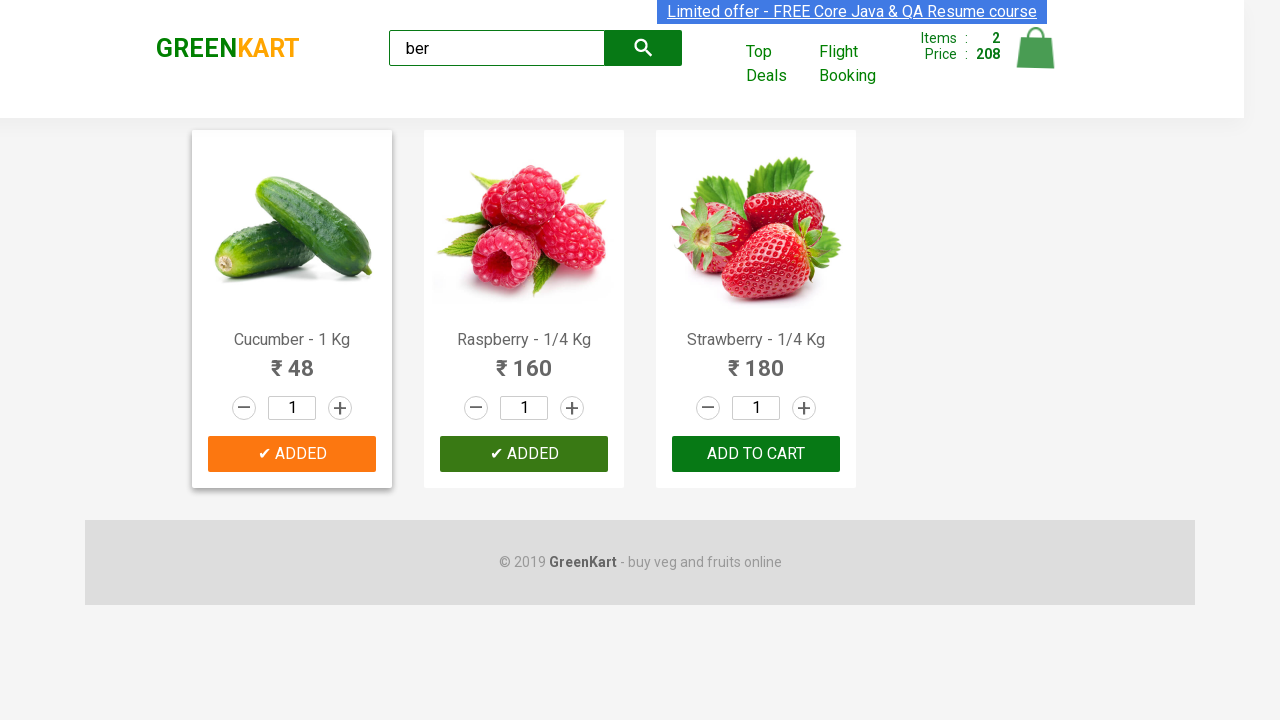

Waited 500ms after adding item 2 to cart
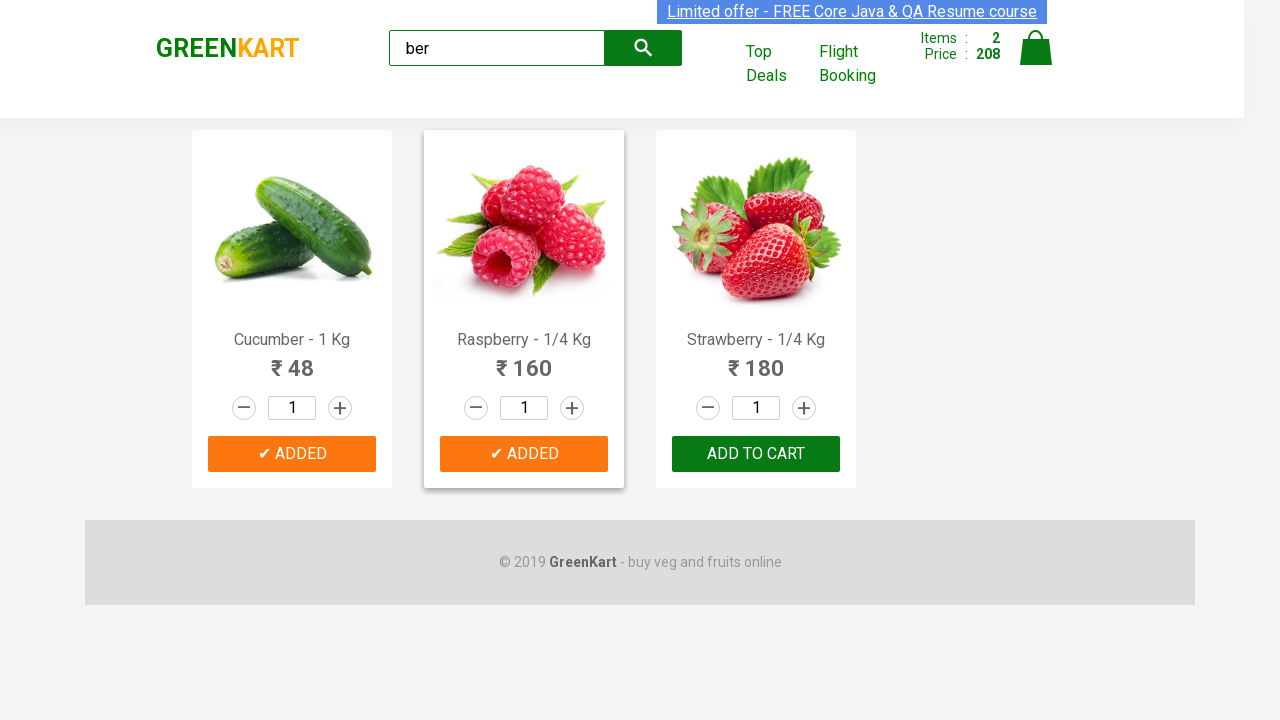

Clicked 'Add To Cart' button for item 3 of 3 at (756, 454) on xpath=//div[@class='product']//div[3]//button >> nth=2
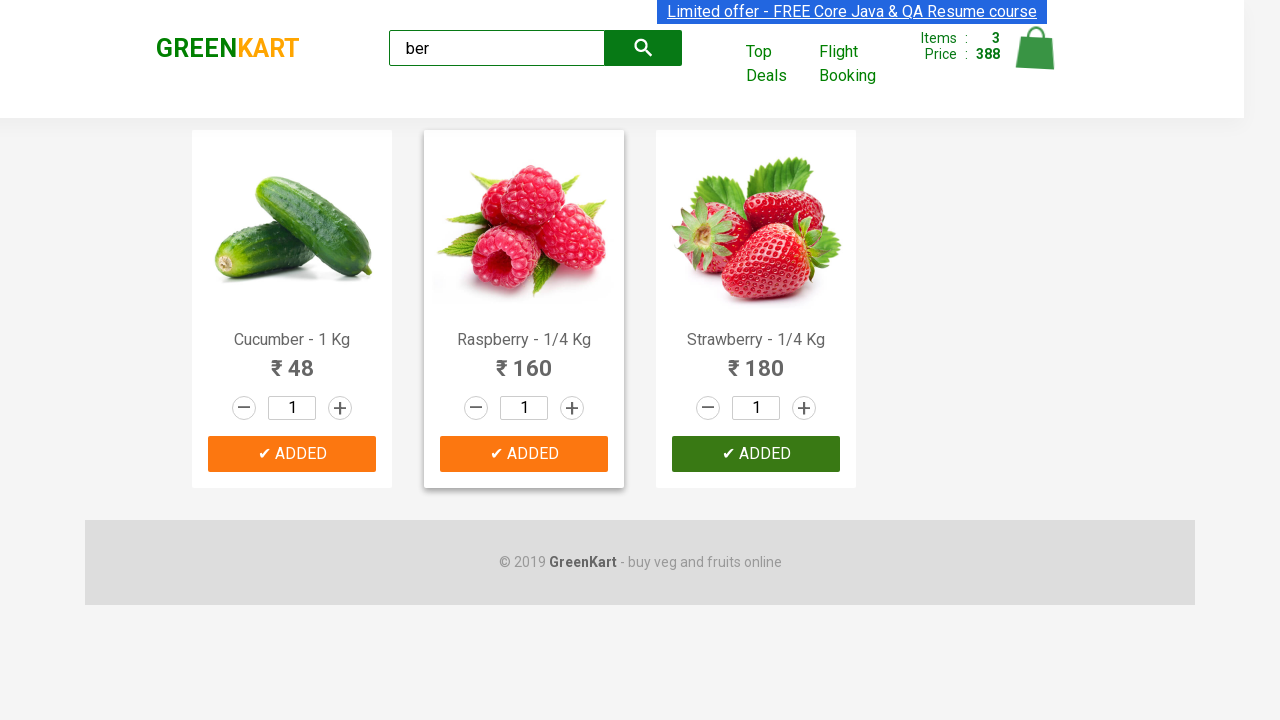

Waited 500ms after adding item 3 to cart
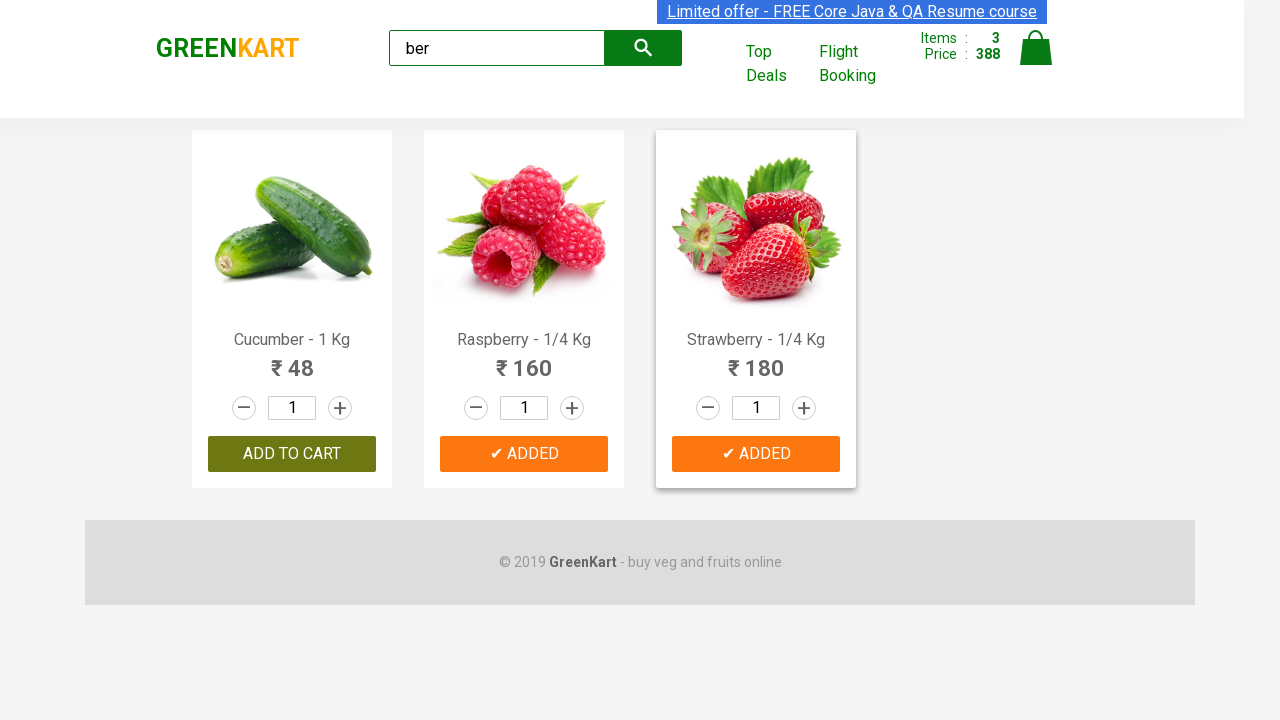

Clicked cart icon to view shopping cart at (1036, 48) on a.cart-icon img
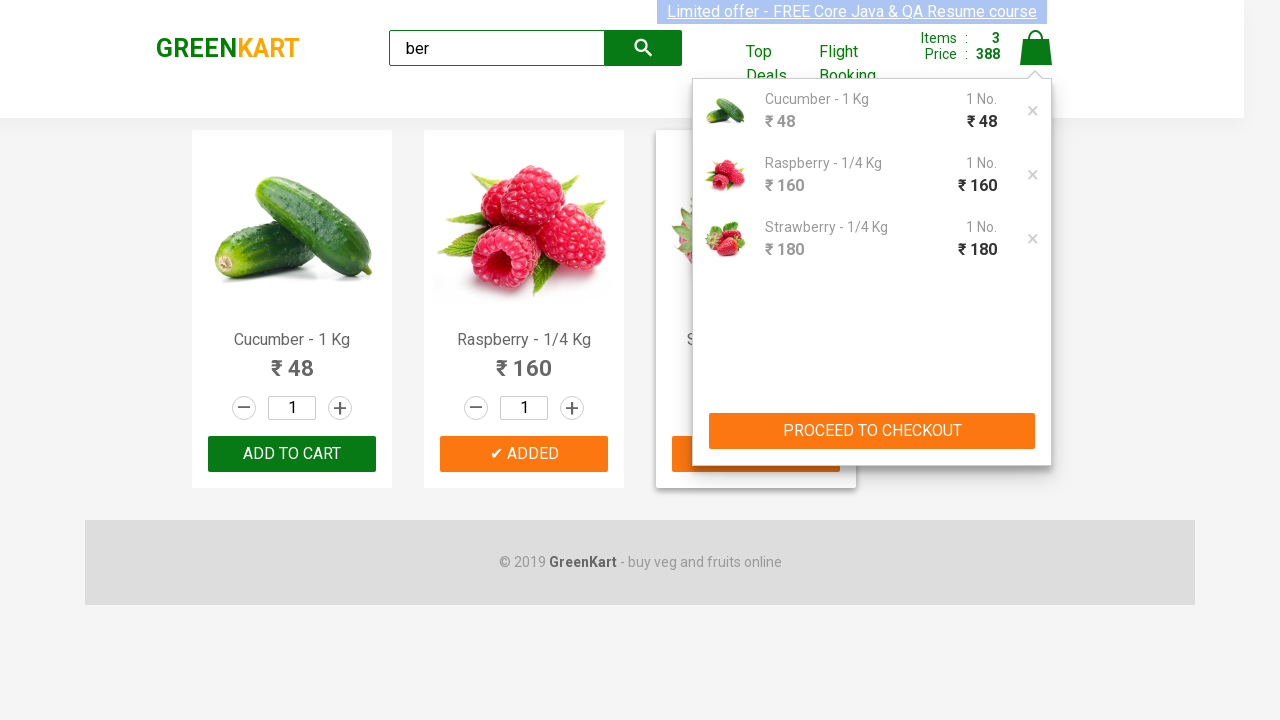

Waited 2 seconds for cart page to load
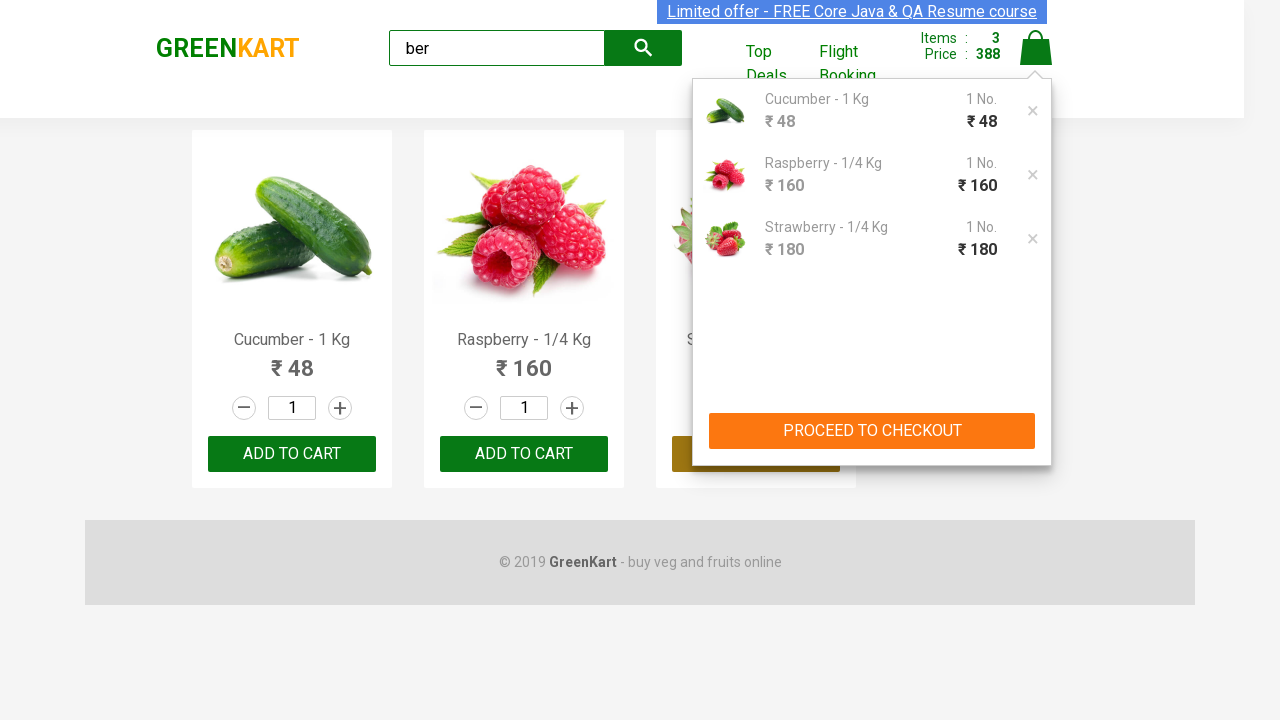

Clicked 'PROCEED TO CHECKOUT' button at (872, 431) on button:has-text('PROCEED TO CHECKOUT')
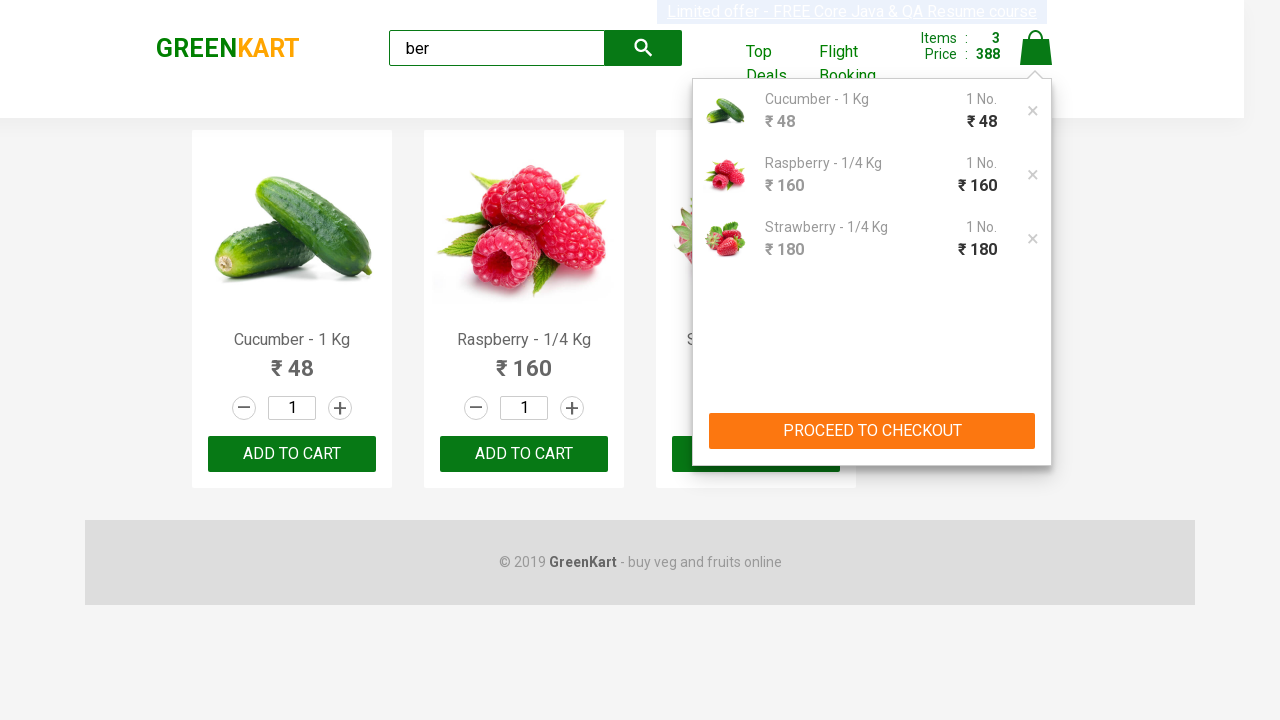

Waited 3 seconds for checkout page to load
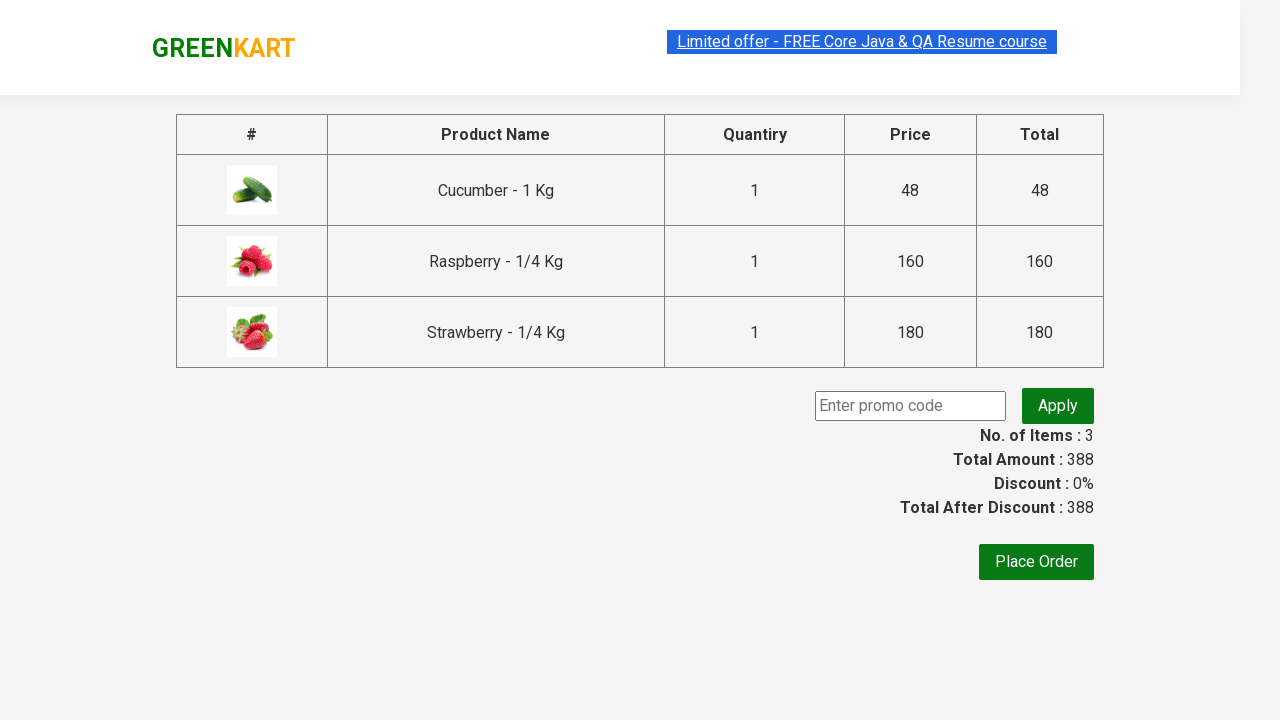

Filled promo code field with 'rahulshettyacademy' on input[placeholder='Enter promo code']
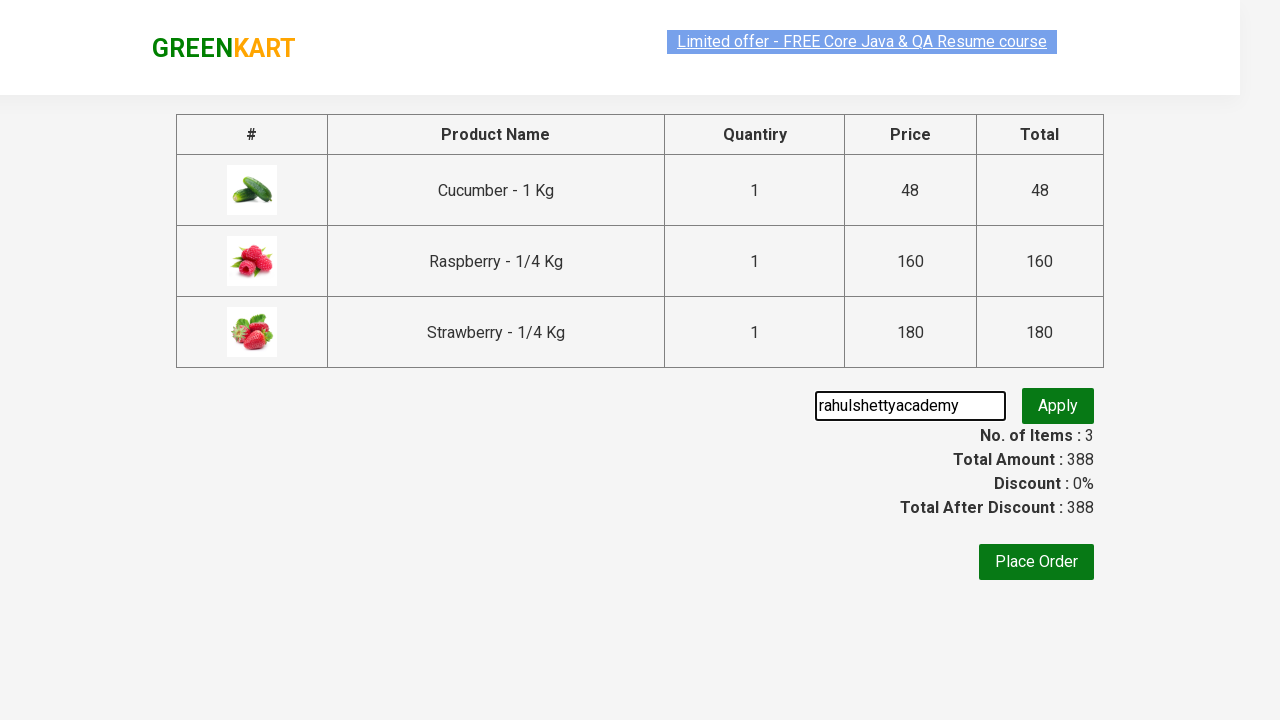

Clicked promo code apply button at (1058, 406) on button.promoBtn
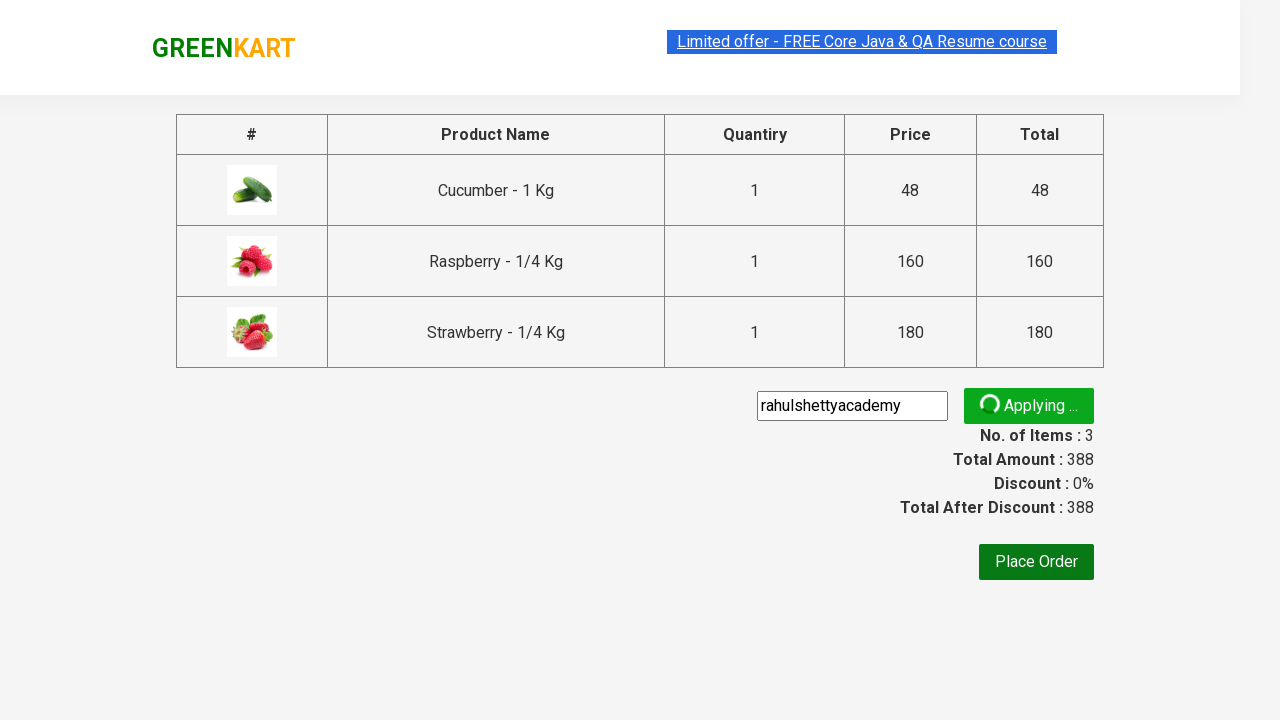

Waited 5 seconds for promo code to be processed
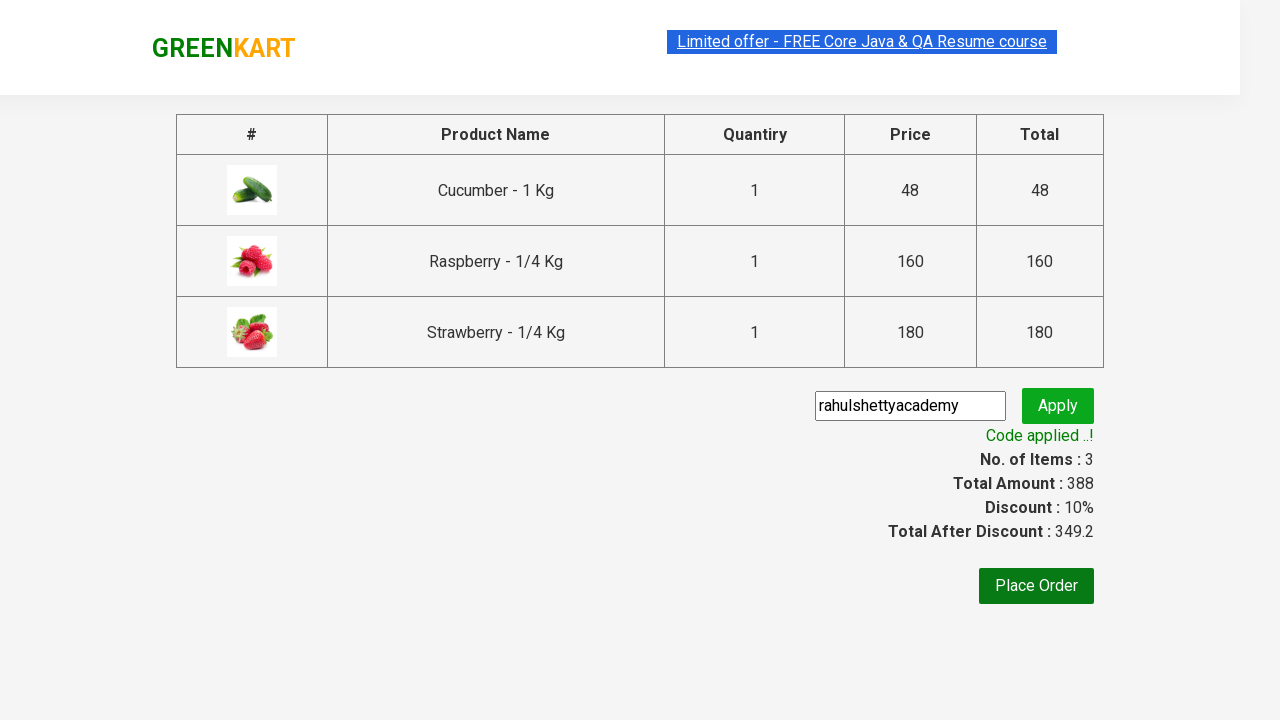

Verified promo code was successfully applied
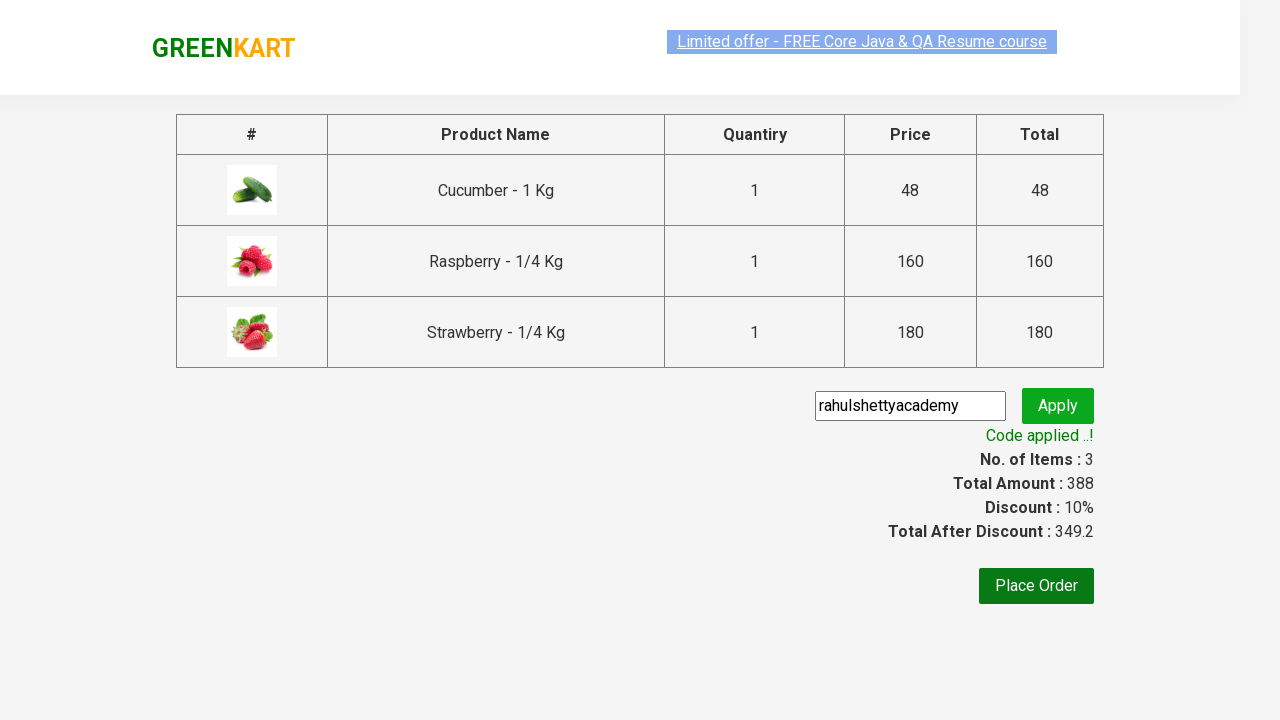

Clicked 'Place Order' button at (1036, 586) on button:has-text('Place Order')
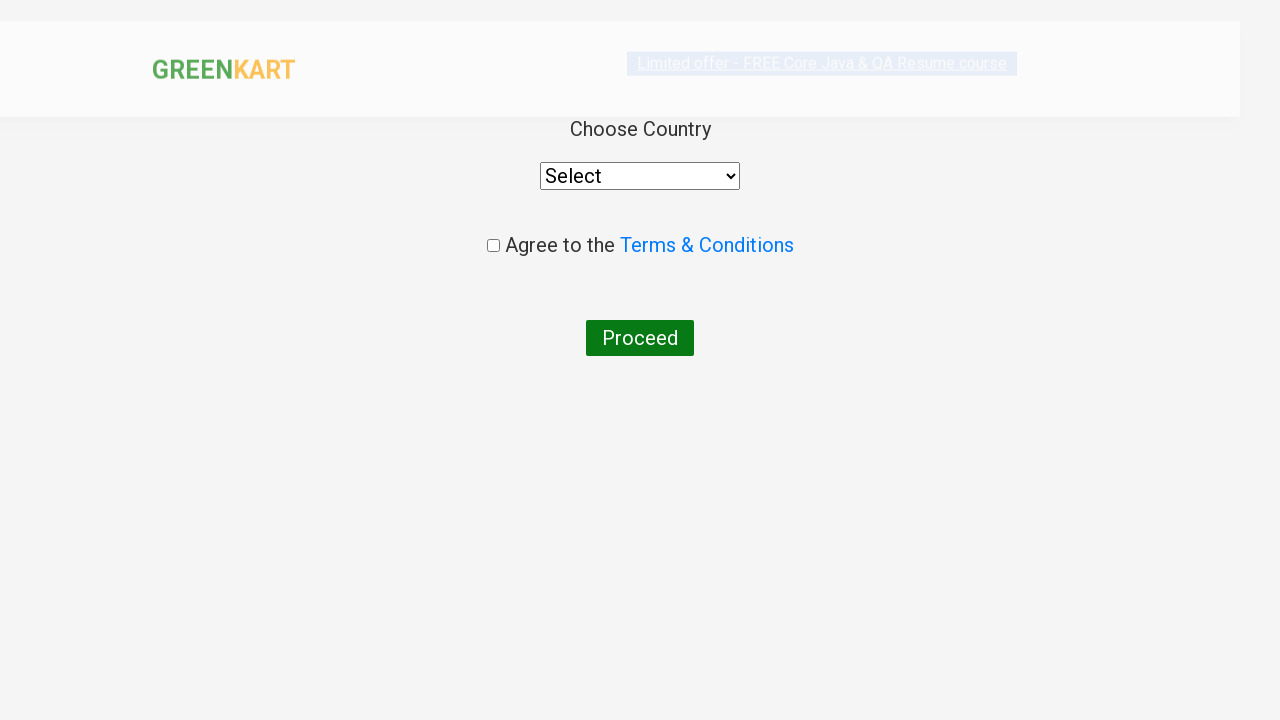

Waited 3 seconds for order summary page to load
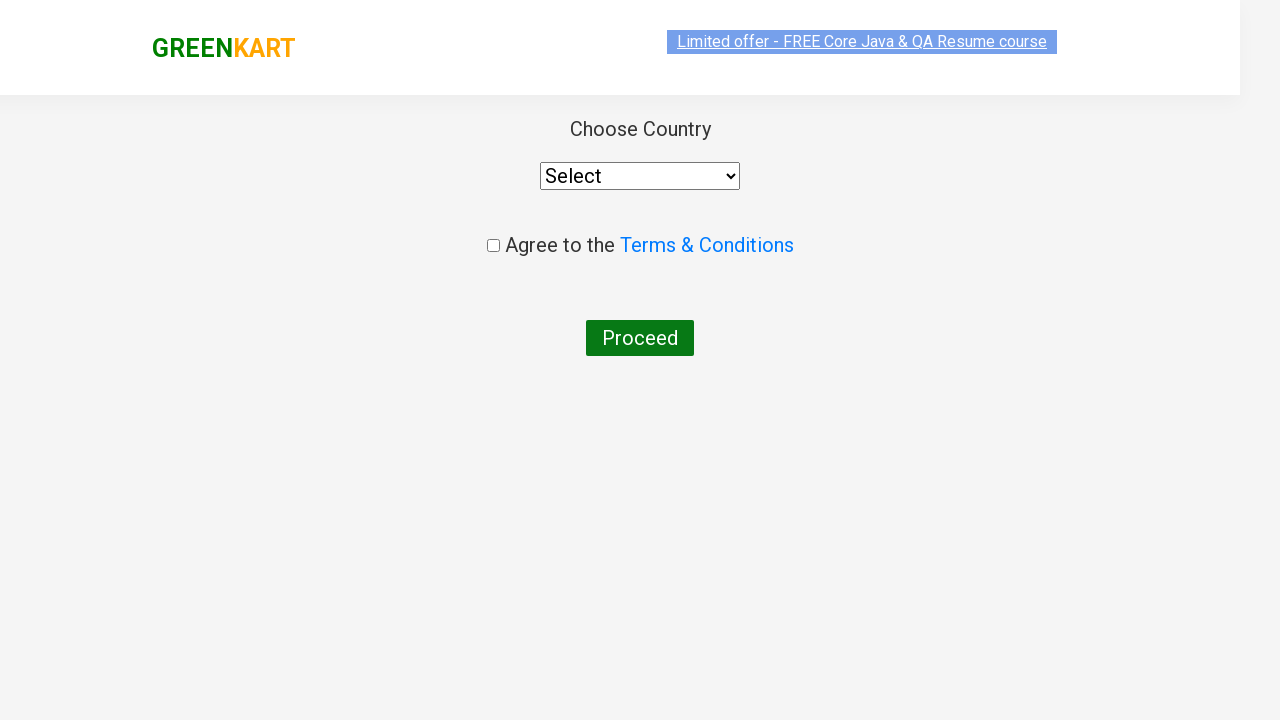

Clicked country selection dropdown at (640, 176) on select
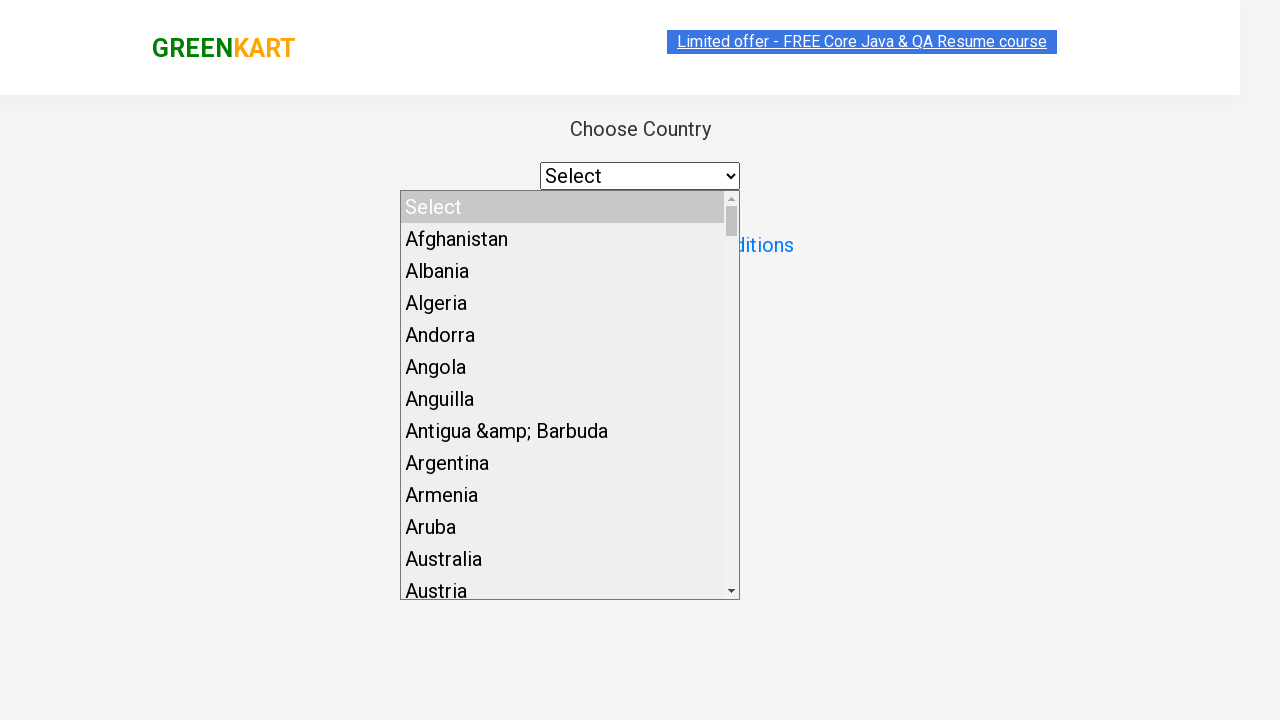

Selected 'Iceland' from country dropdown on select
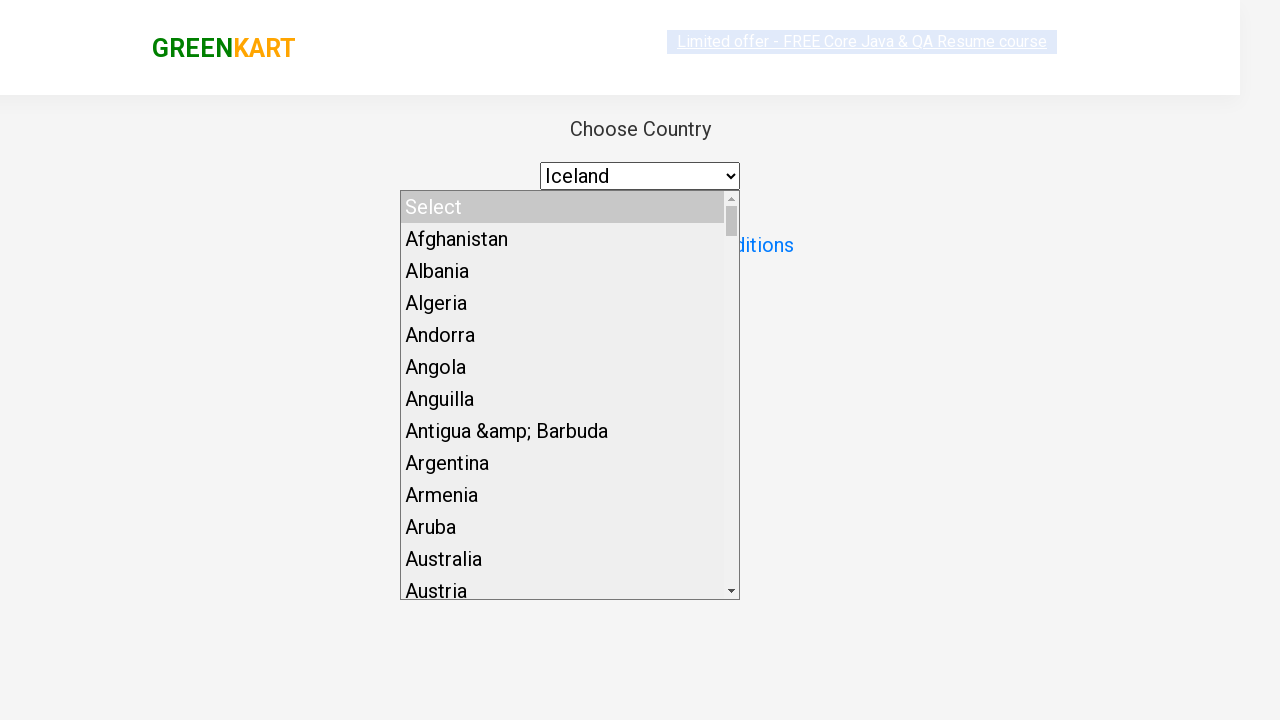

Checked terms and conditions checkbox at (493, 246) on .chkAgree
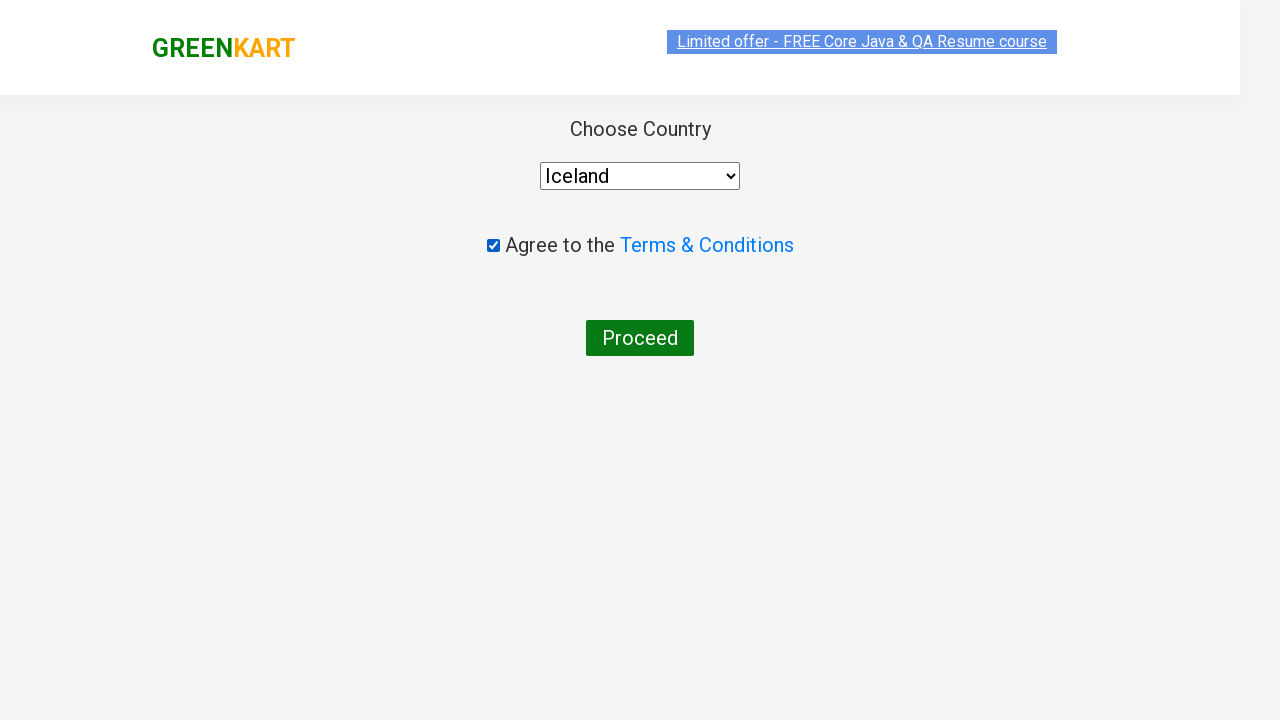

Clicked 'Proceed' button to complete the order at (640, 338) on button:has-text('Proceed')
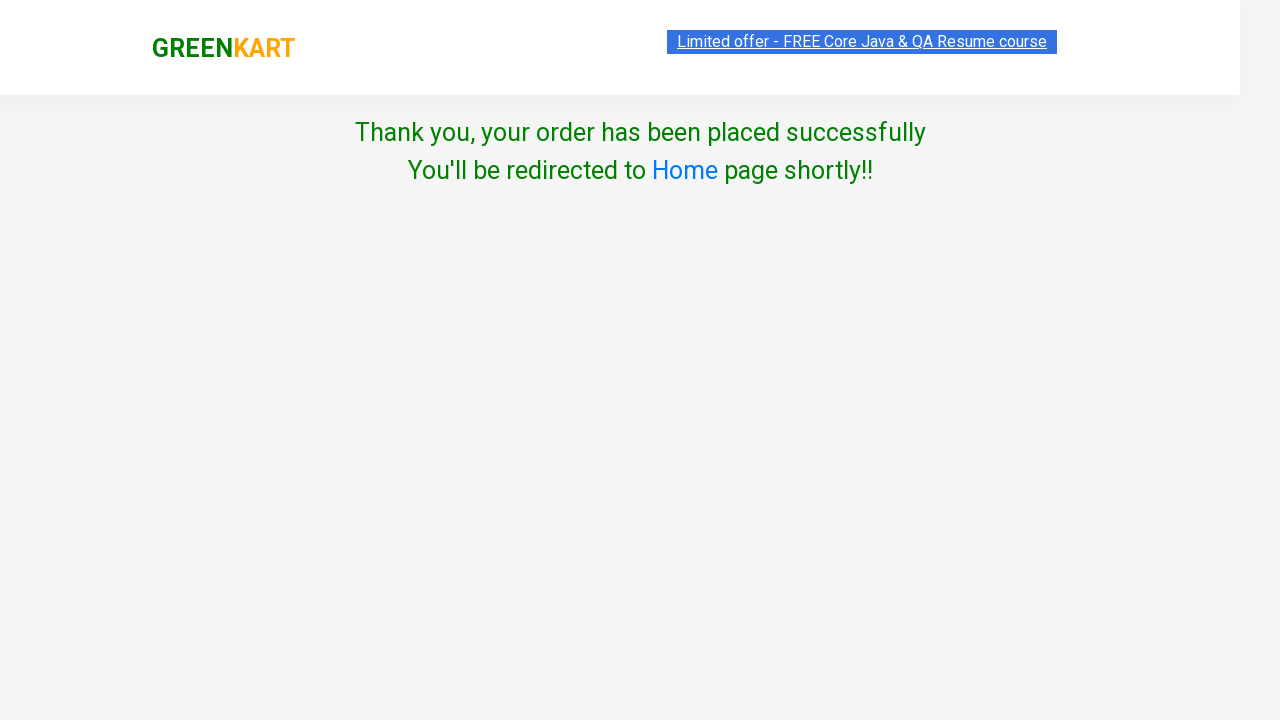

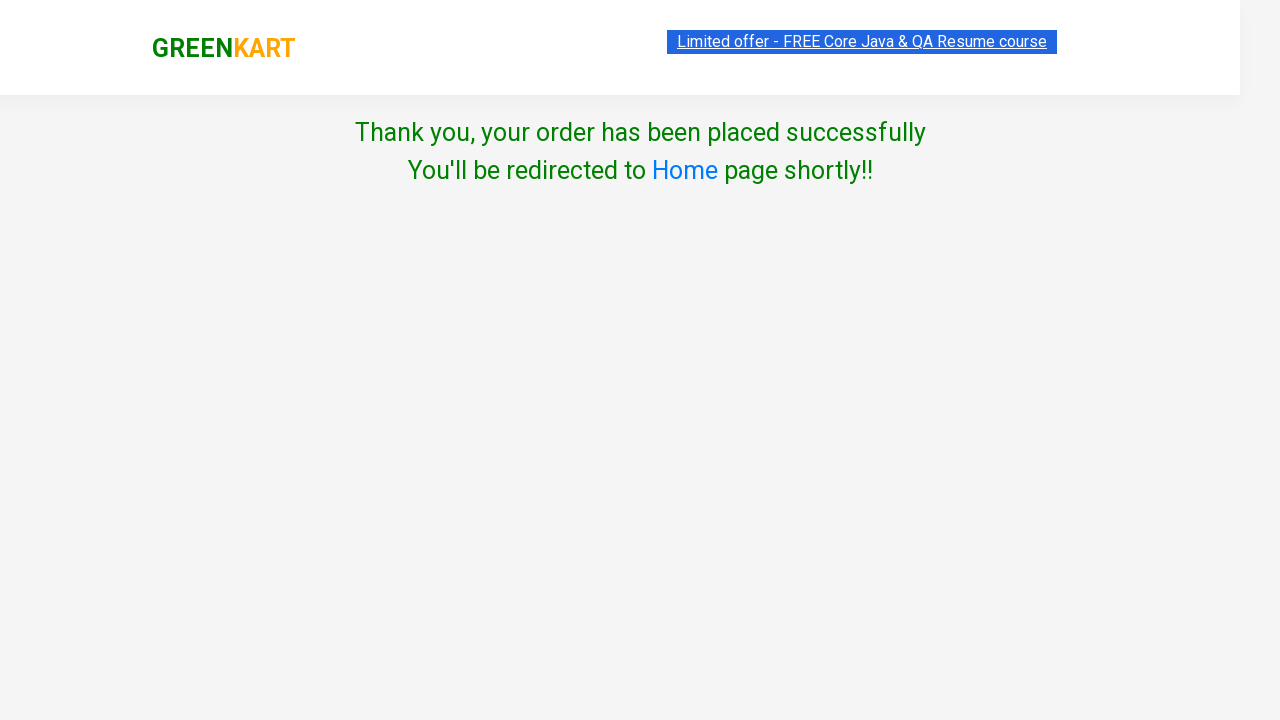